Tests entering text into the Google Accounts username field using a simple string

Starting URL: https://accounts.google.com/

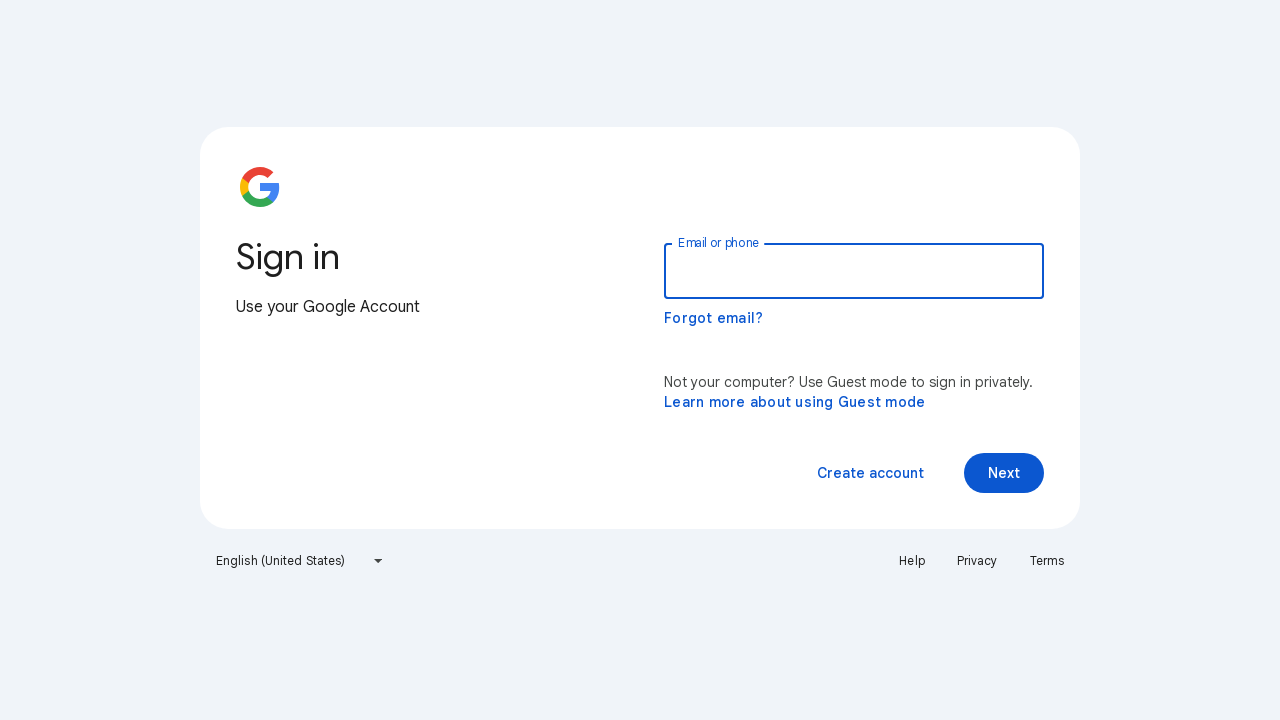

Entered text 'common r general way' into Google Accounts username field on input#identifierId
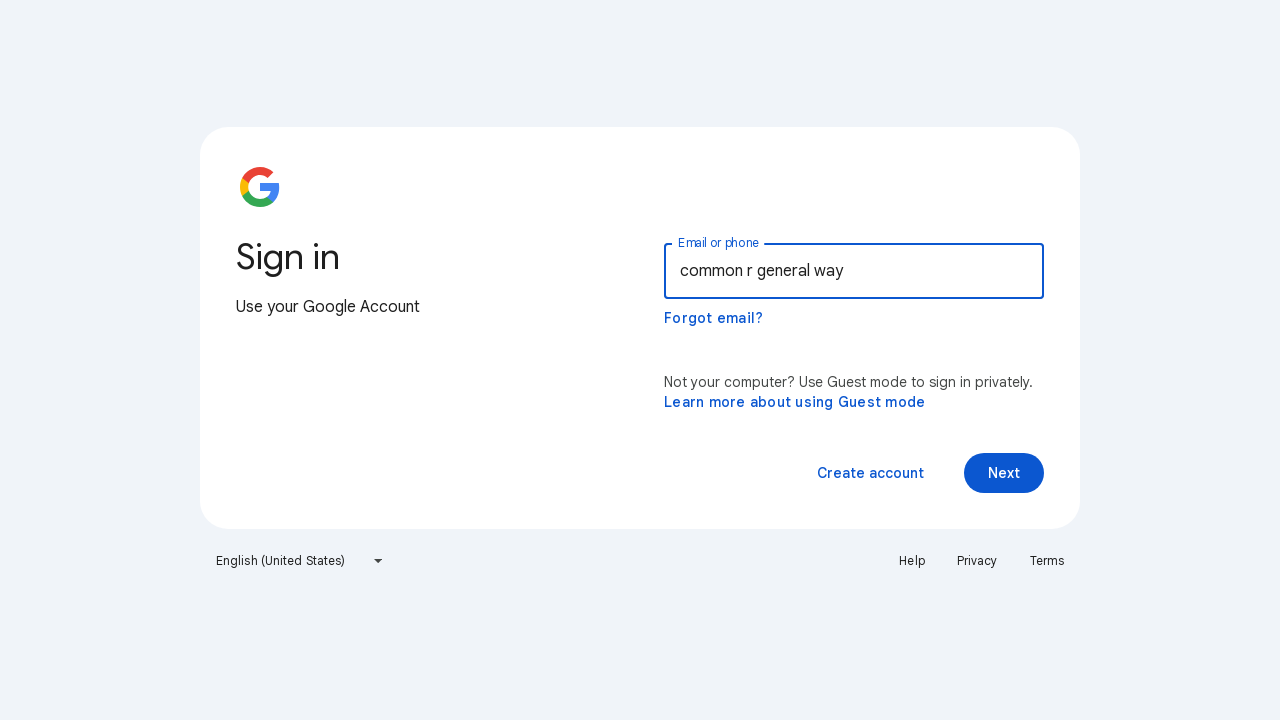

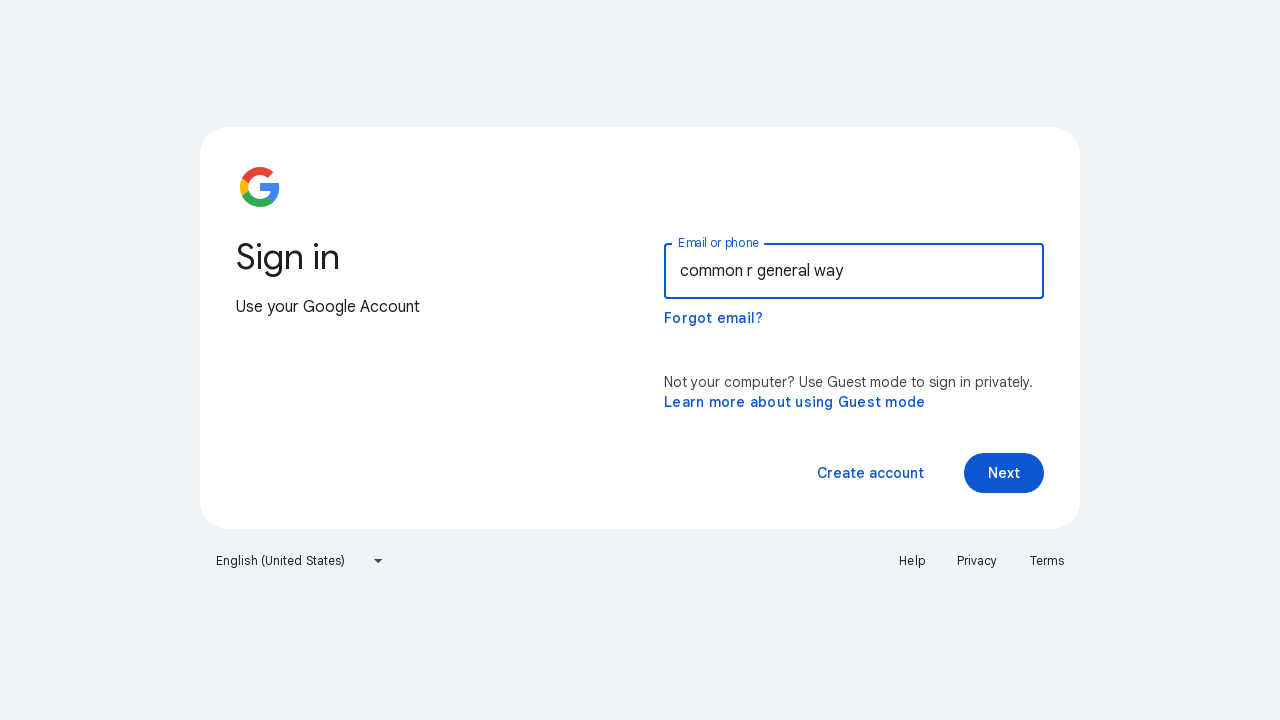